Tests interaction with a slider element on a t-SNE visualization dashboard by moving to the slider and clicking on it

Starting URL: https://dash.gallery/dash-tsne/

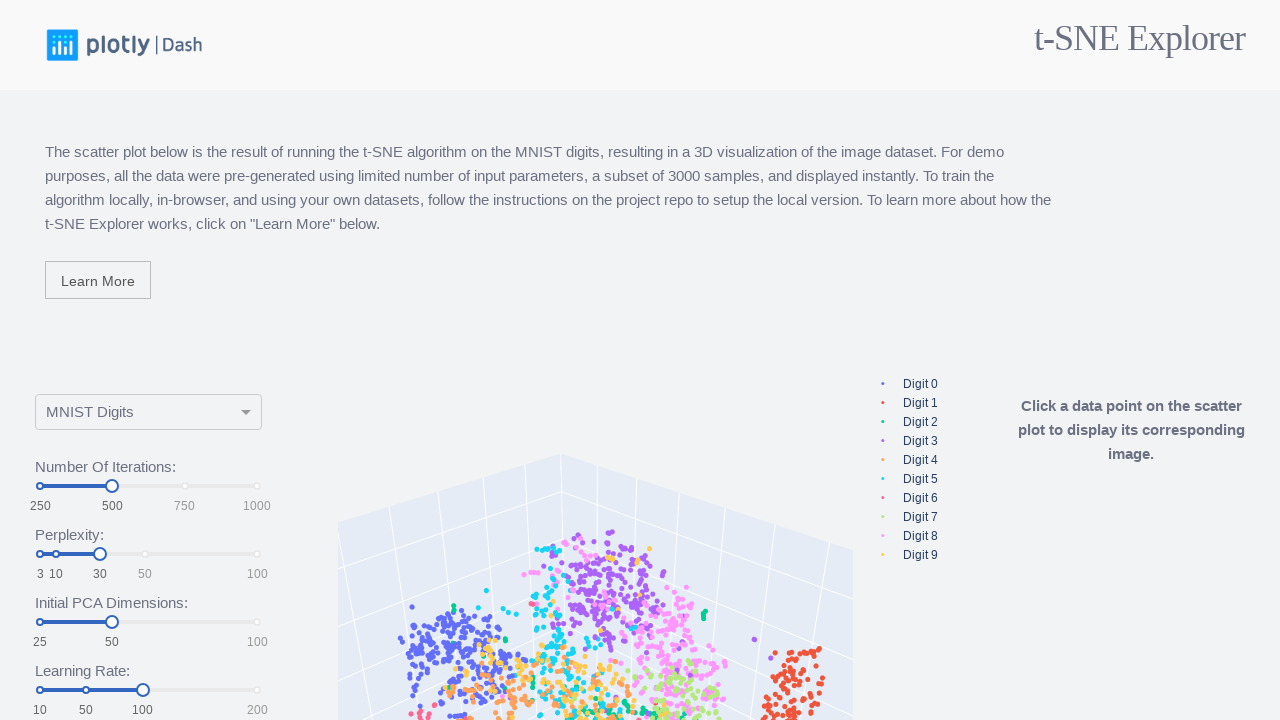

Waited for slider element to be visible
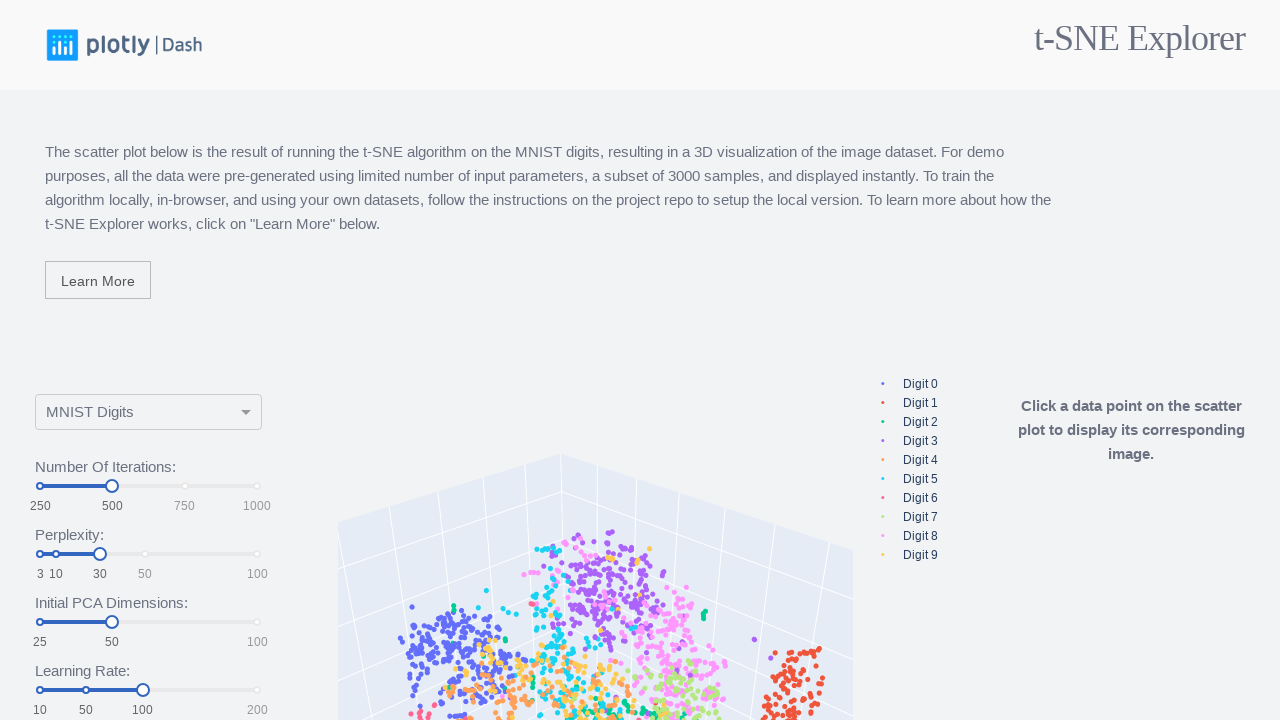

Located slider element
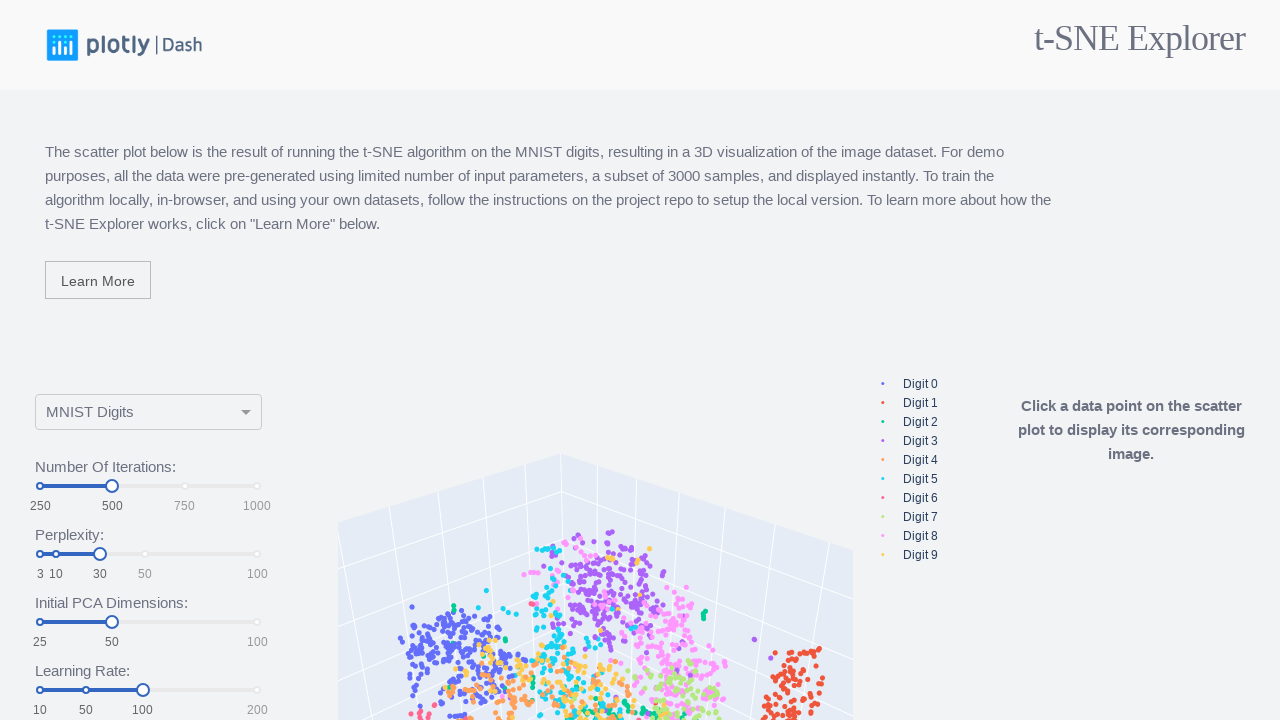

Hovered over slider element at (149, 486) on div.rc-slider-step >> nth=0
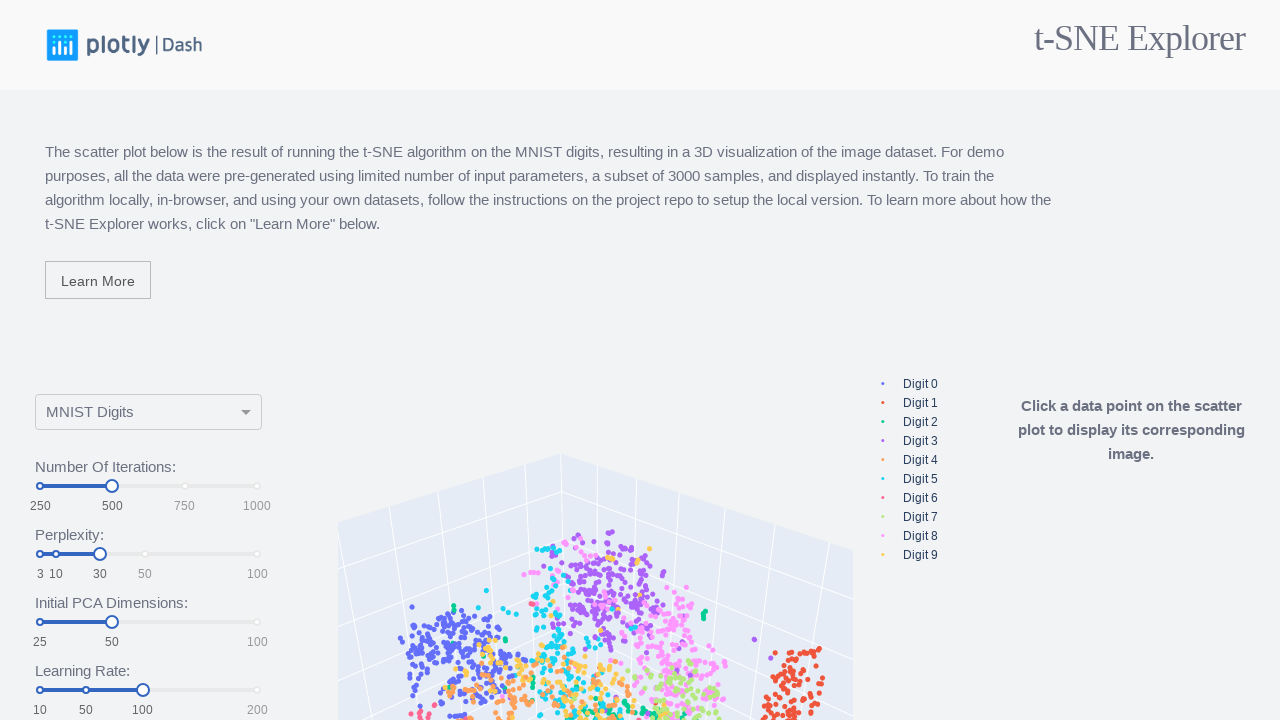

Clicked on slider element at (149, 486) on div.rc-slider-step >> nth=0
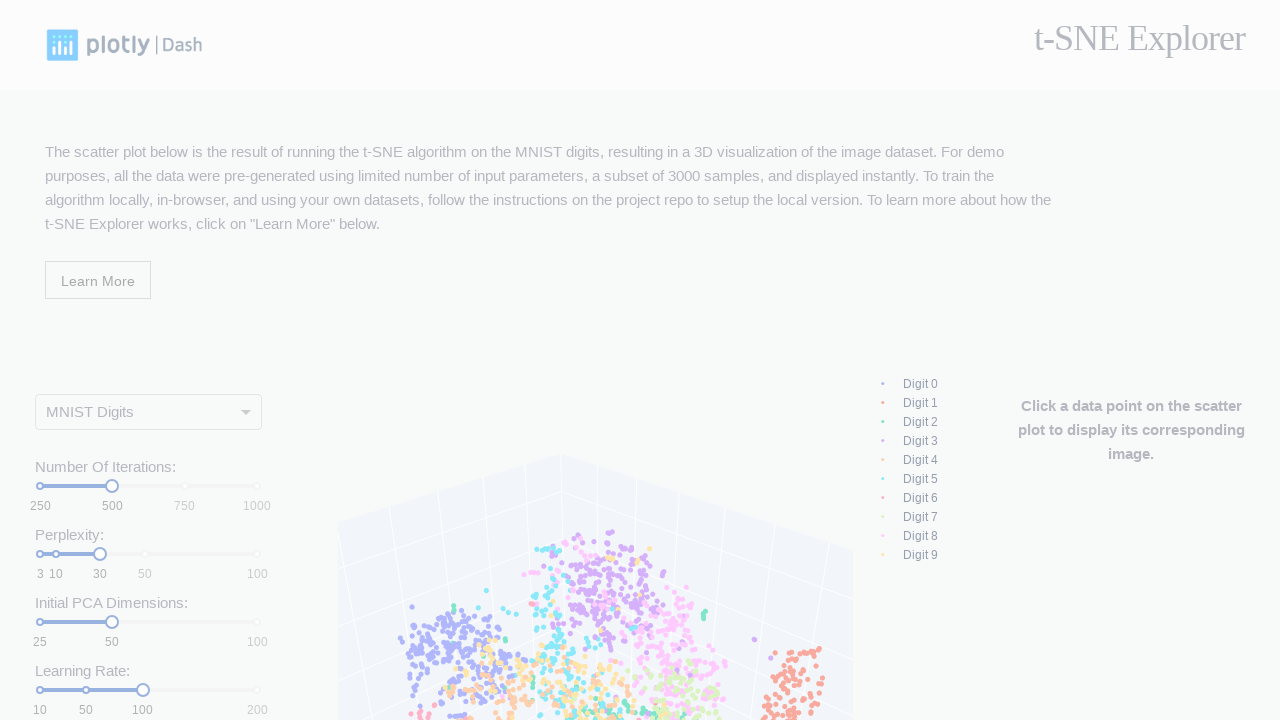

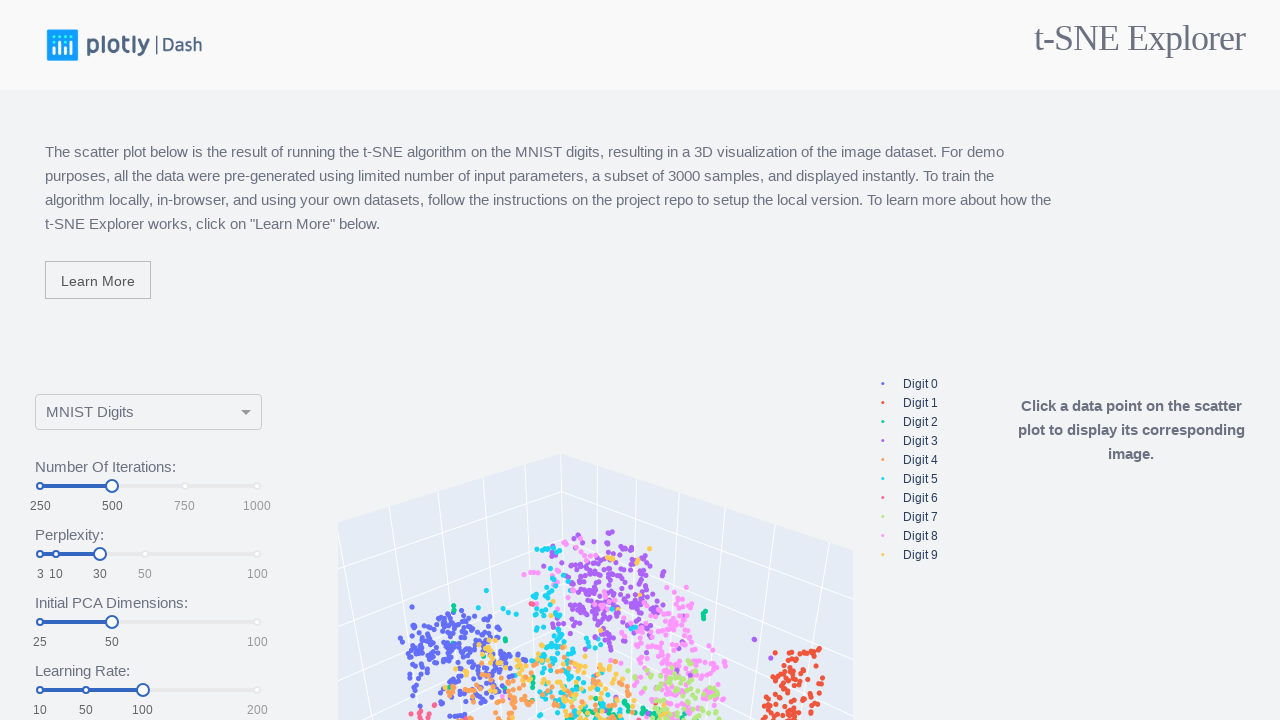